Tests clicking on the cart icon on a Selenium practice e-commerce page

Starting URL: https://rahulshettyacademy.com/seleniumPractise

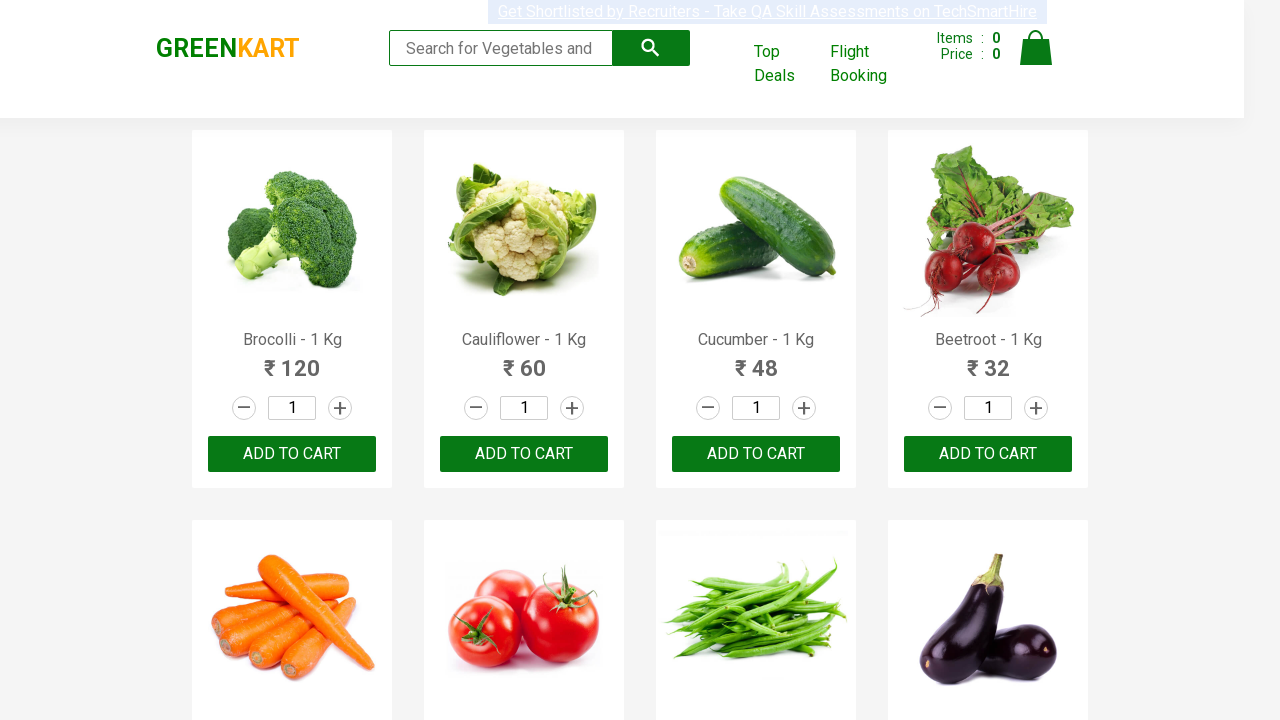

Navigated to Selenium practice e-commerce page
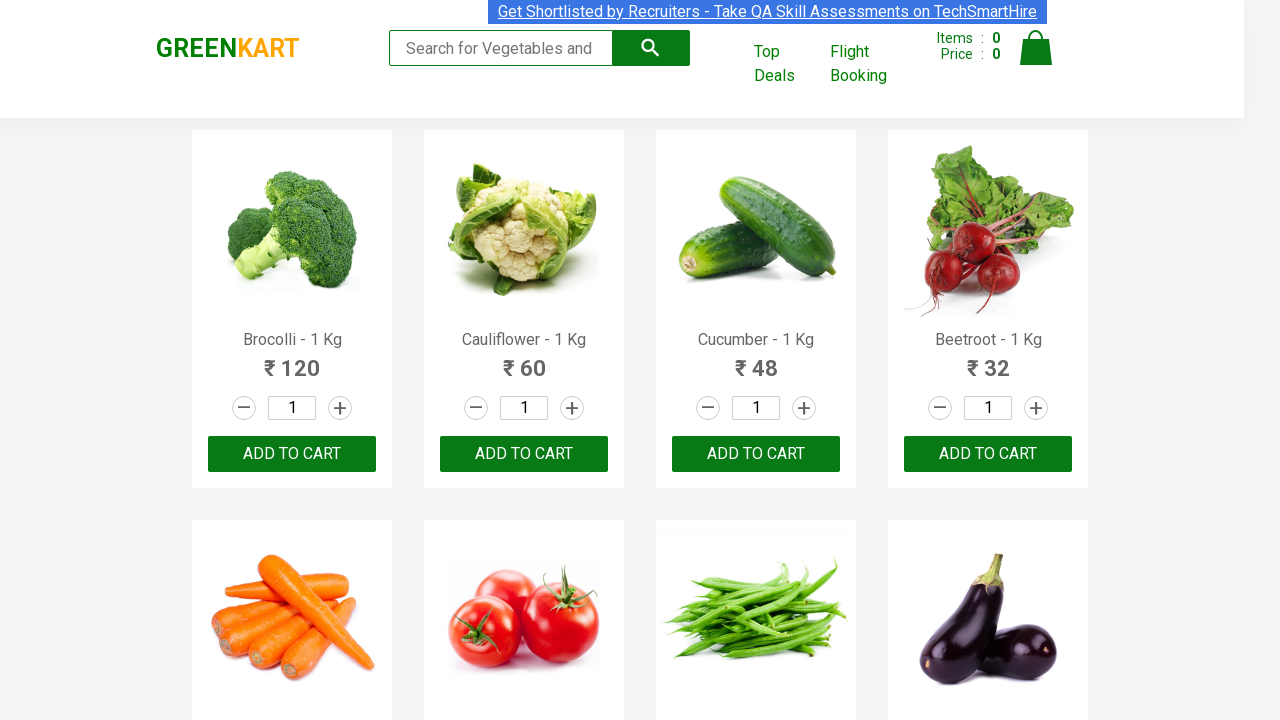

Clicked on the cart icon at (1036, 59) on .cart-icon
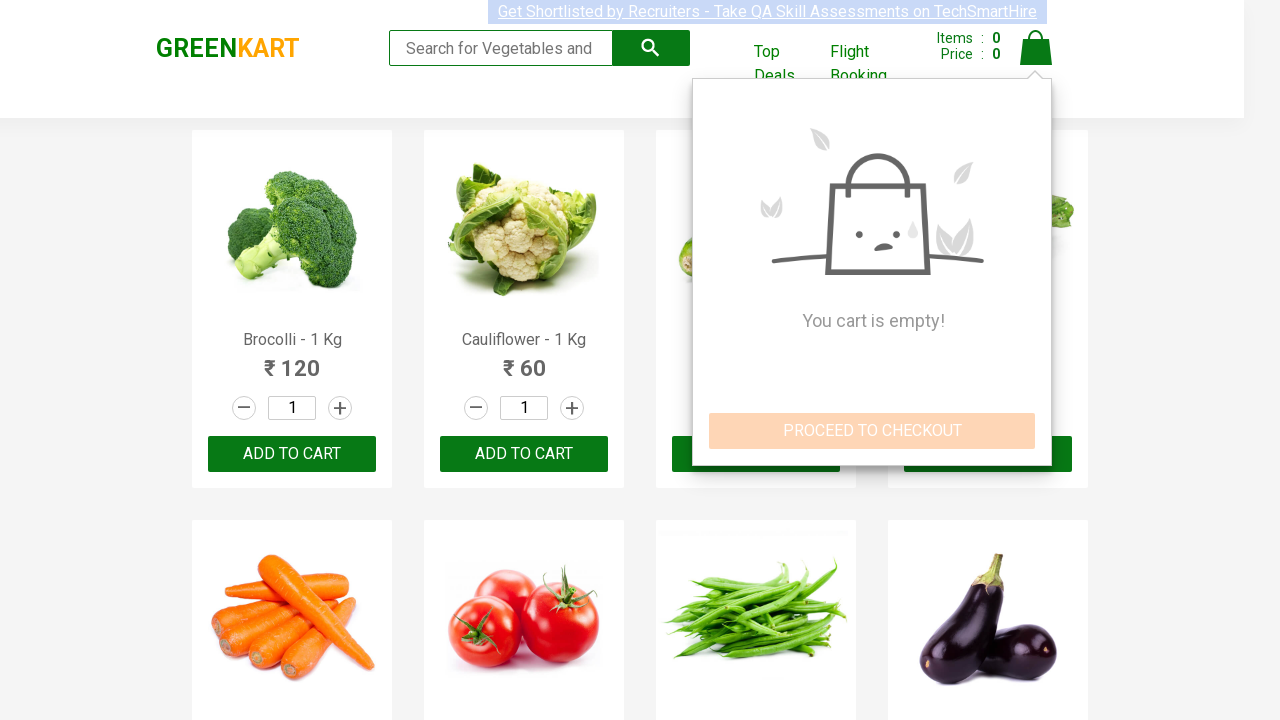

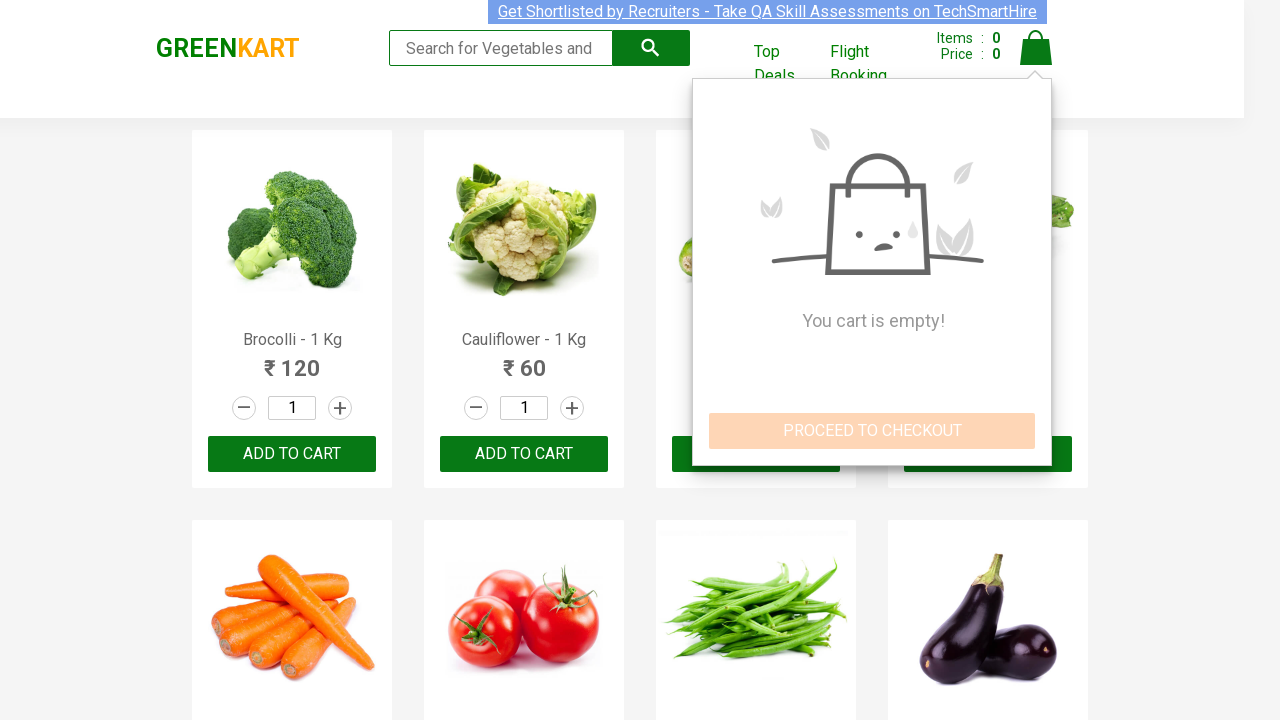